Clicks on the "comments" link in the navigation and verifies it redirects to the new comments page

Starting URL: https://news.ycombinator.com

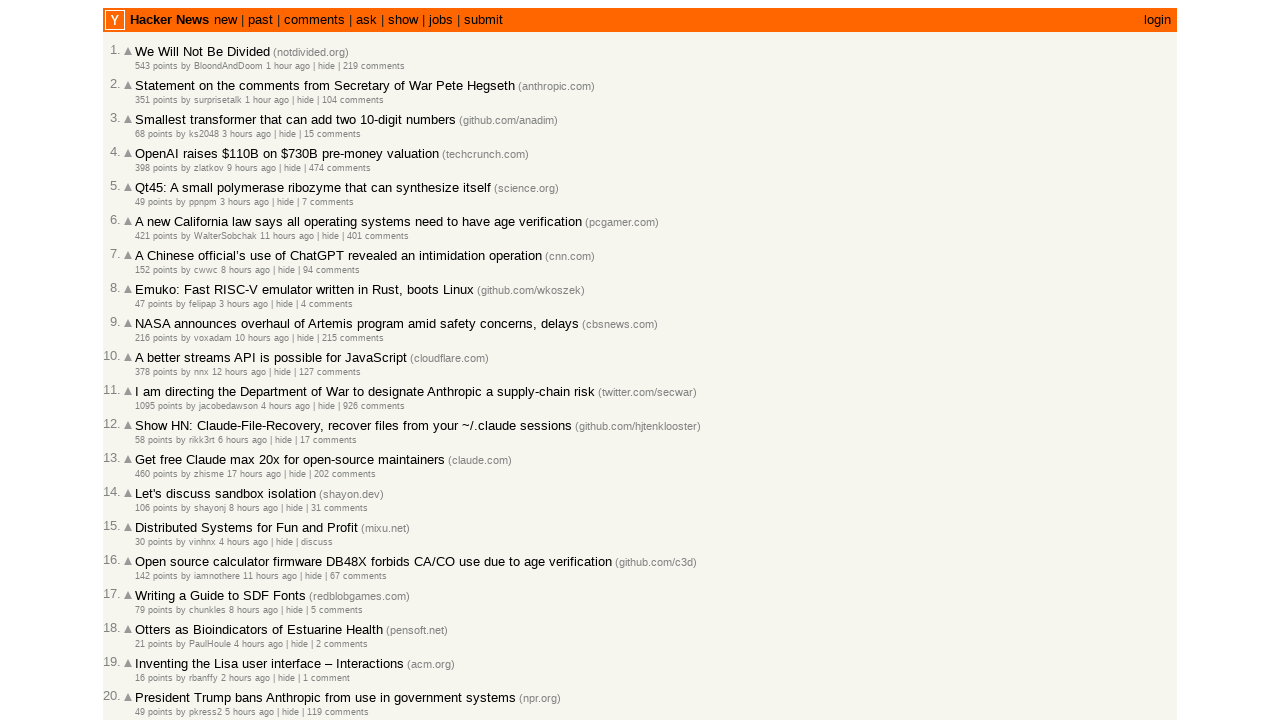

Navigated to https://news.ycombinator.com
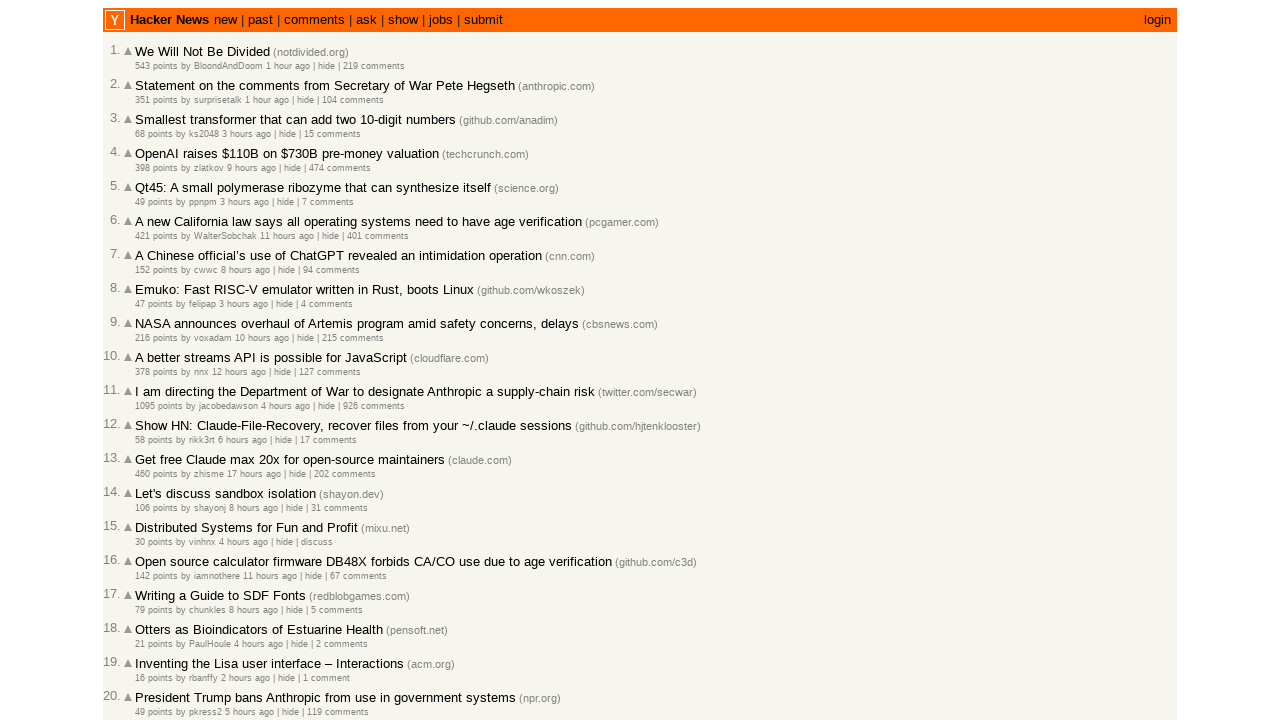

Clicked on the 'comments' link in navigation at (314, 20) on a:text('comments')
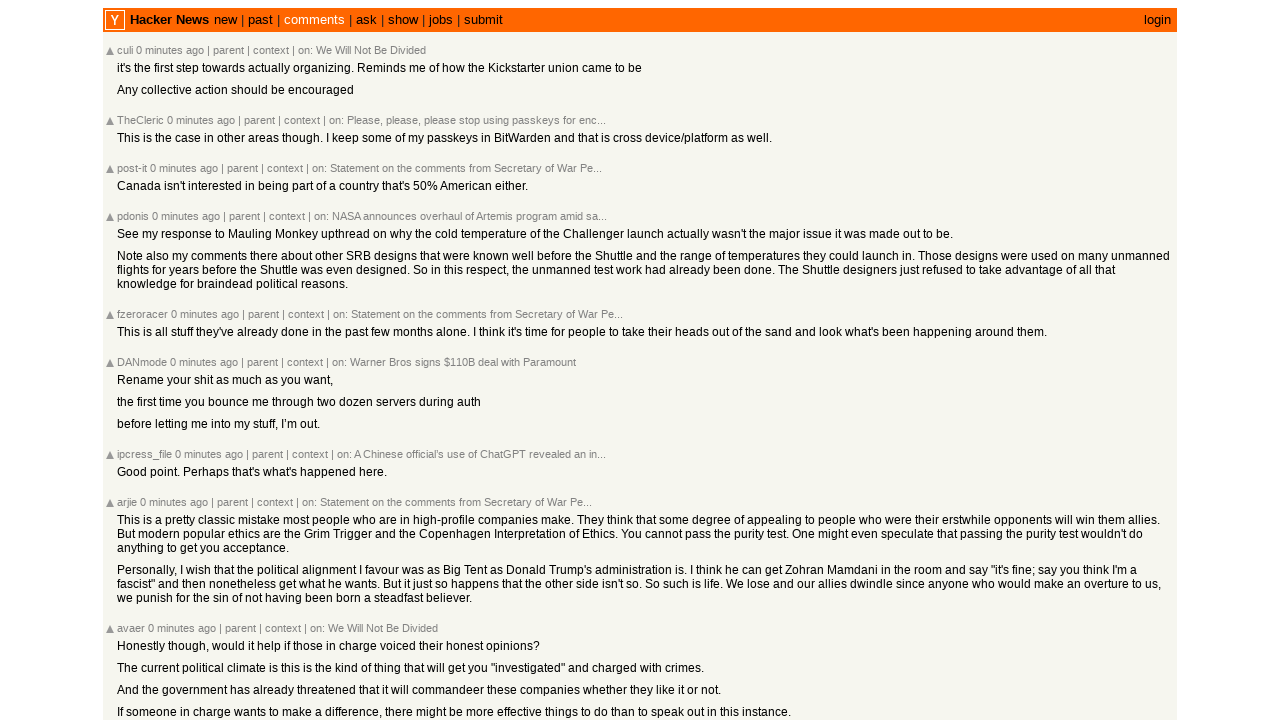

Page loaded and DOM content ready
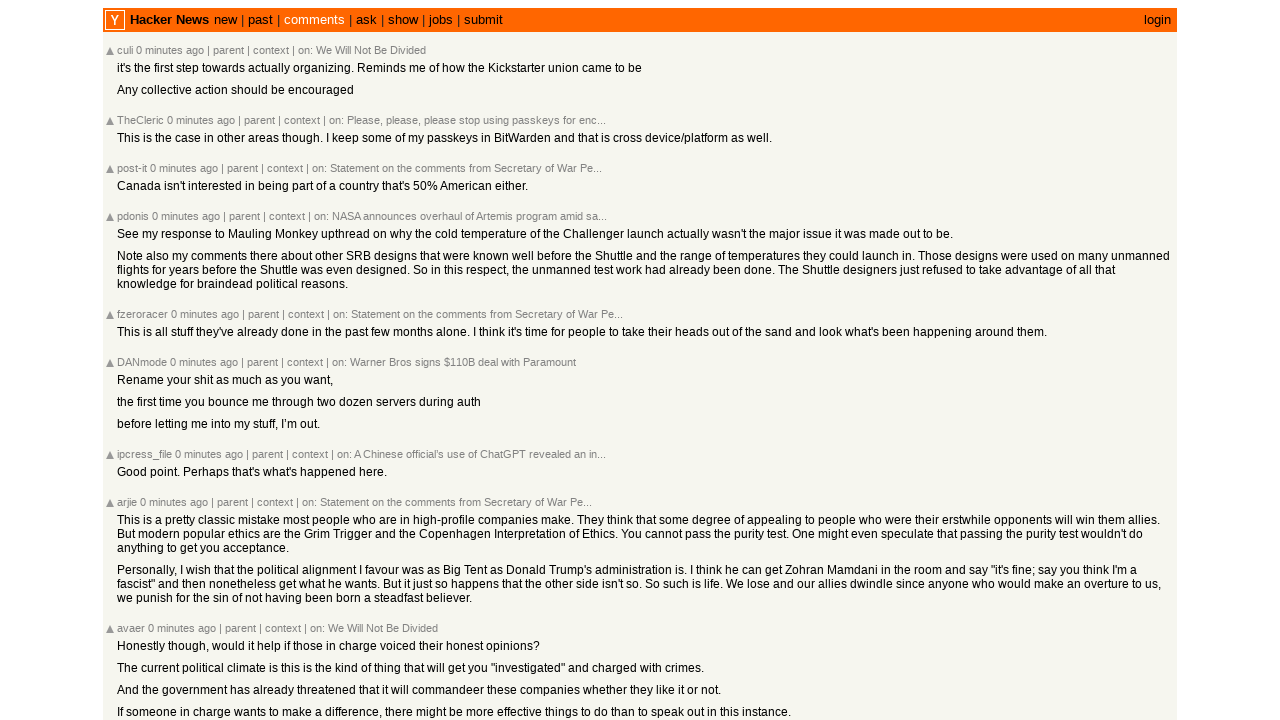

Retrieved page title: 'New Comments | Hacker News'
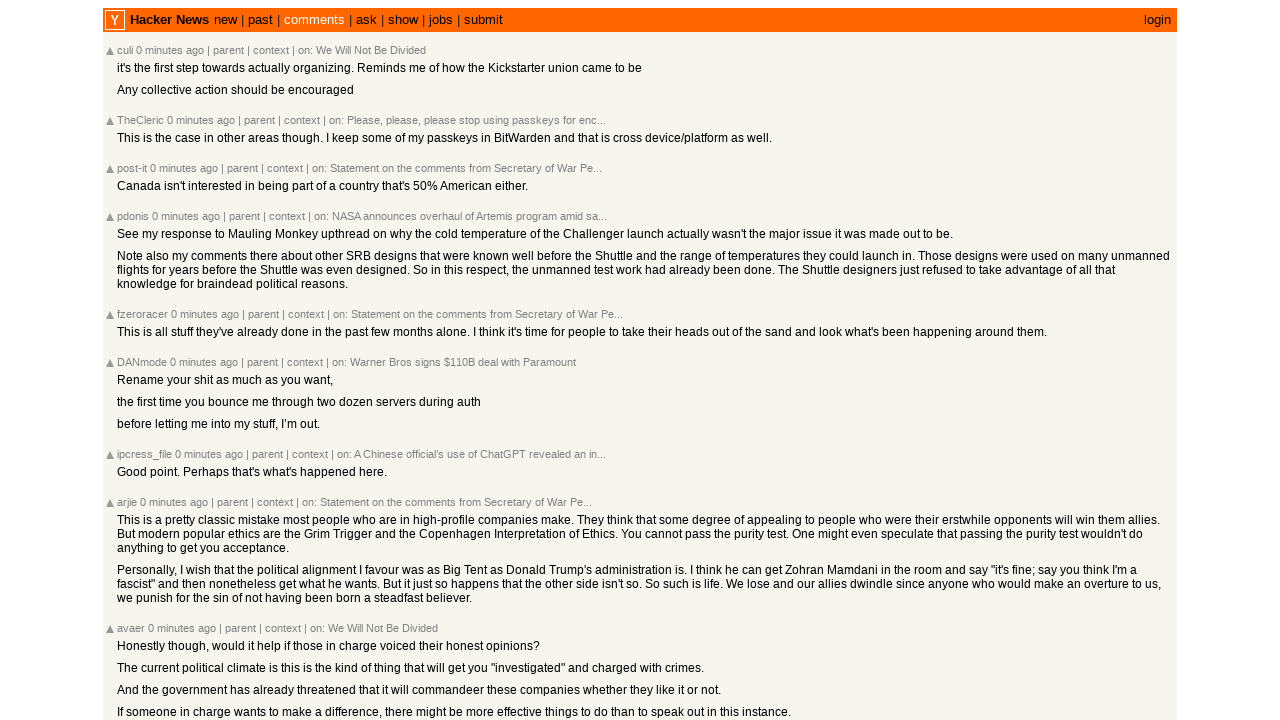

Verified that page title contains 'New Comments'
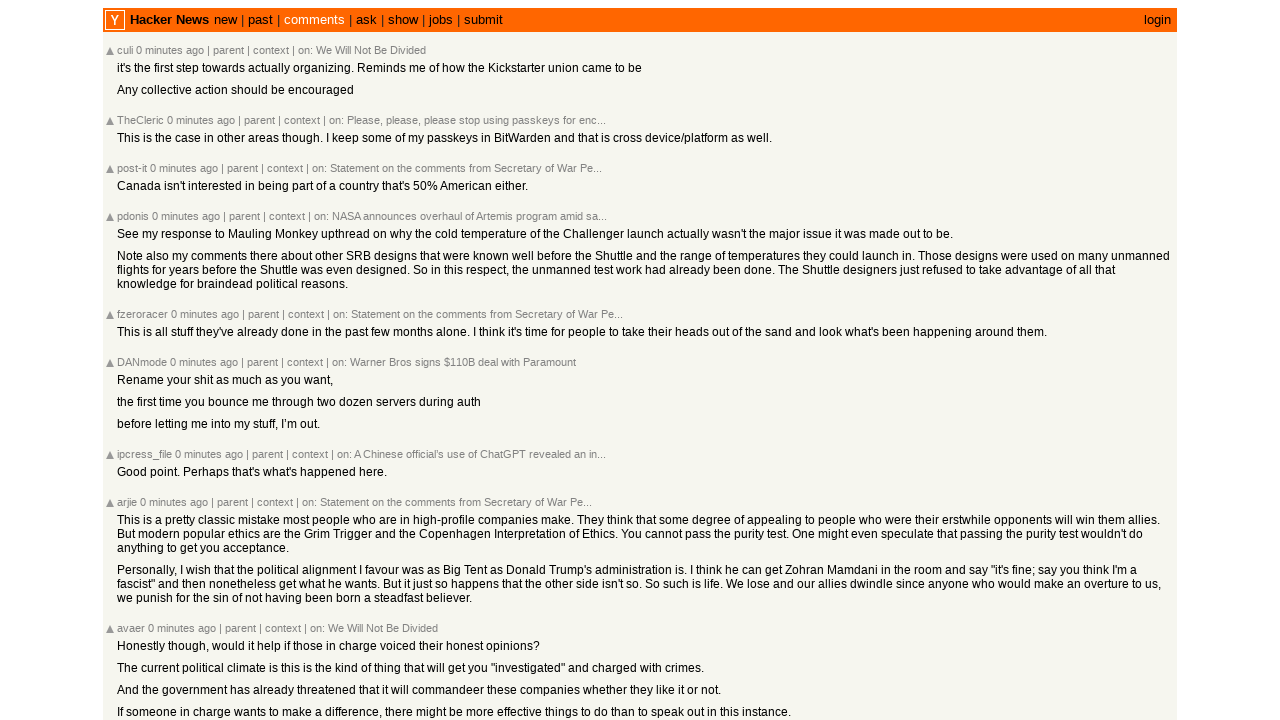

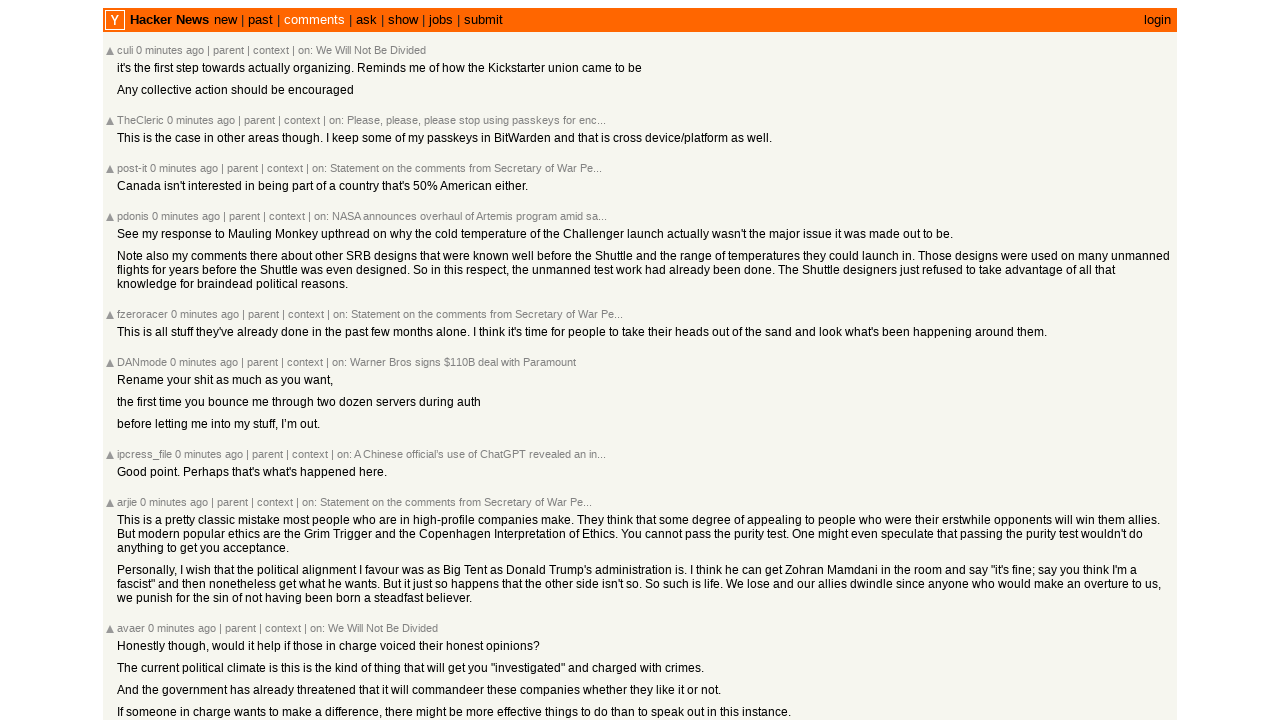